Tests navigation to the 404 status code page and verifies the status text, then navigates back

Starting URL: https://the-internet.herokuapp.com/status_codes

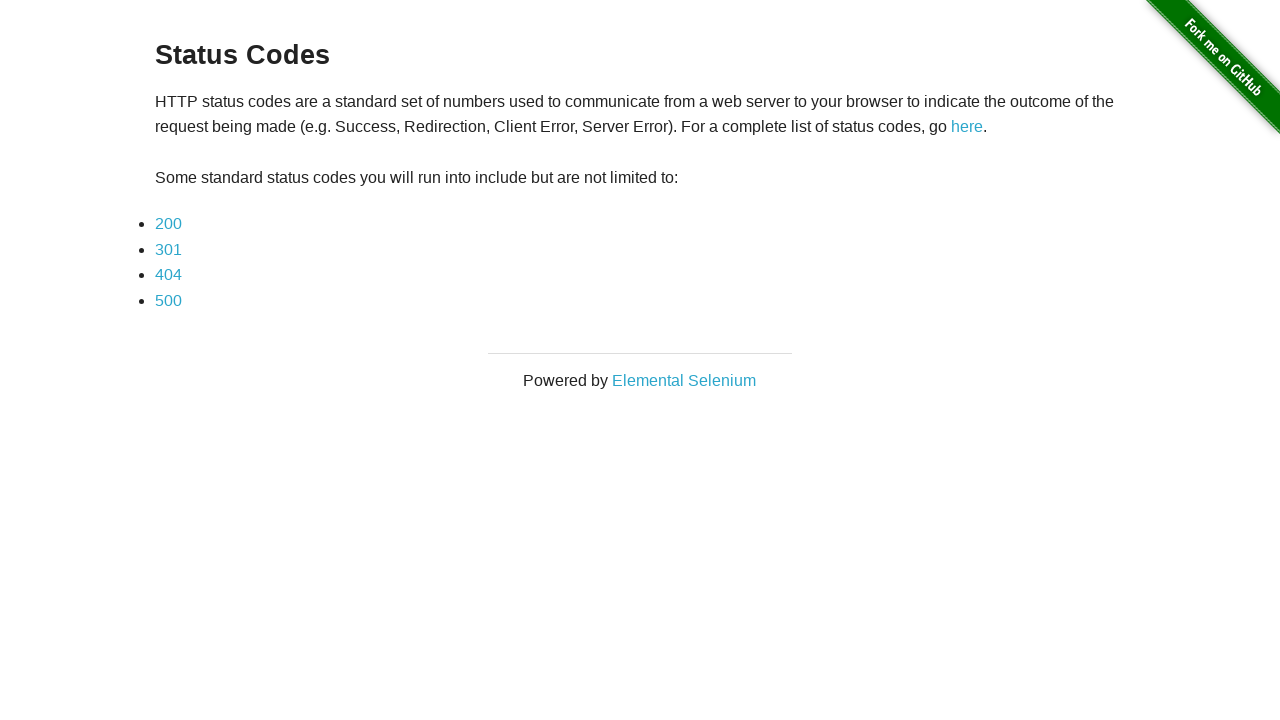

Clicked on 404 status code link at (168, 275) on a[href*='404']
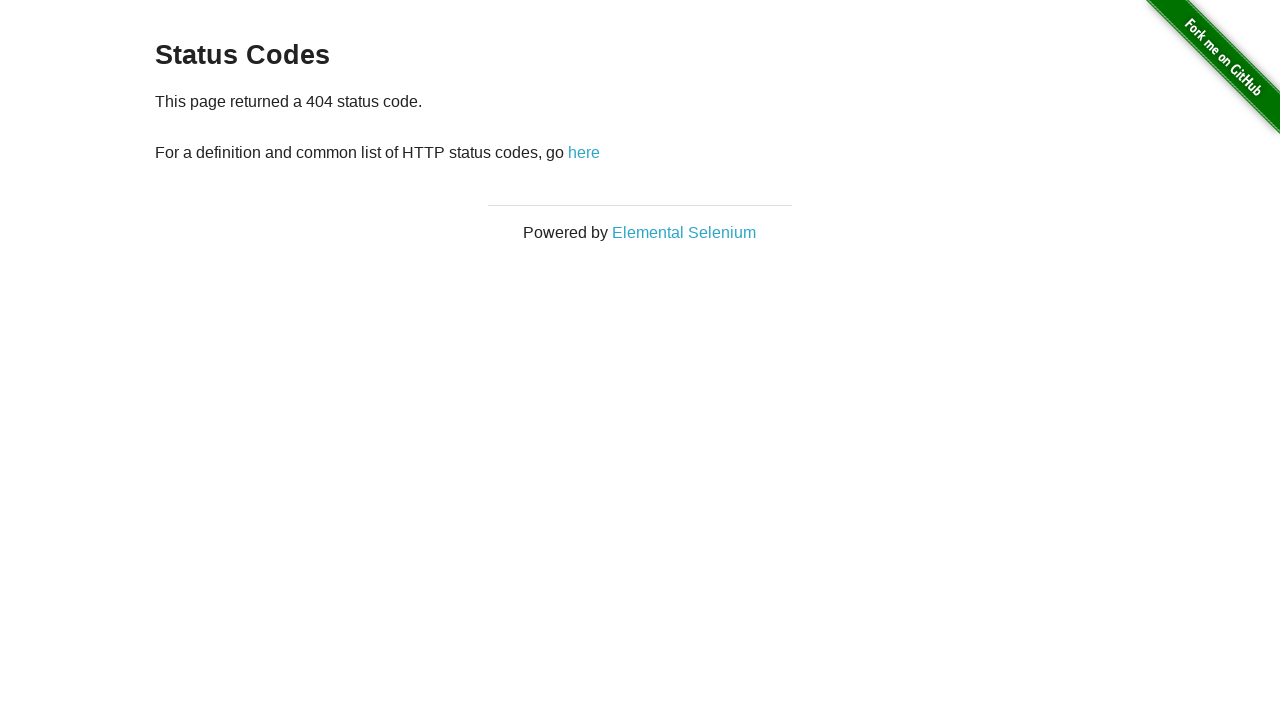

Retrieved status text from 404 page
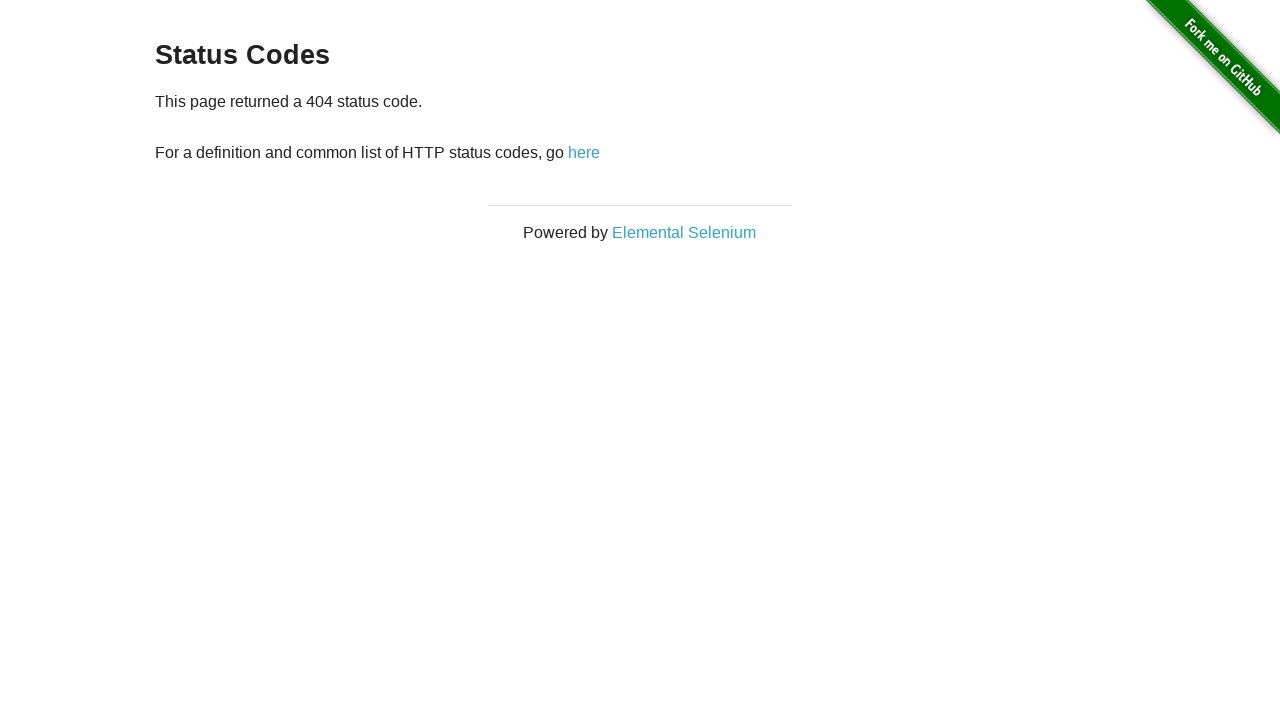

Verified status text is not null
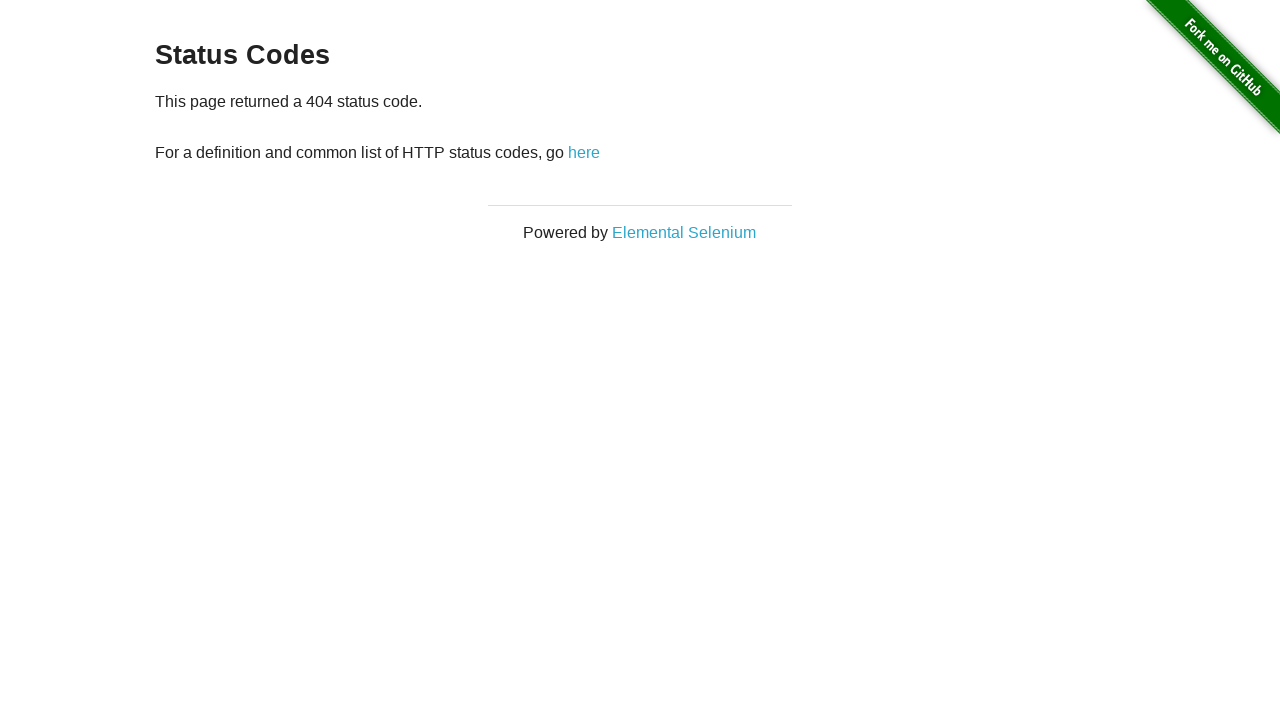

Navigated back to status codes page
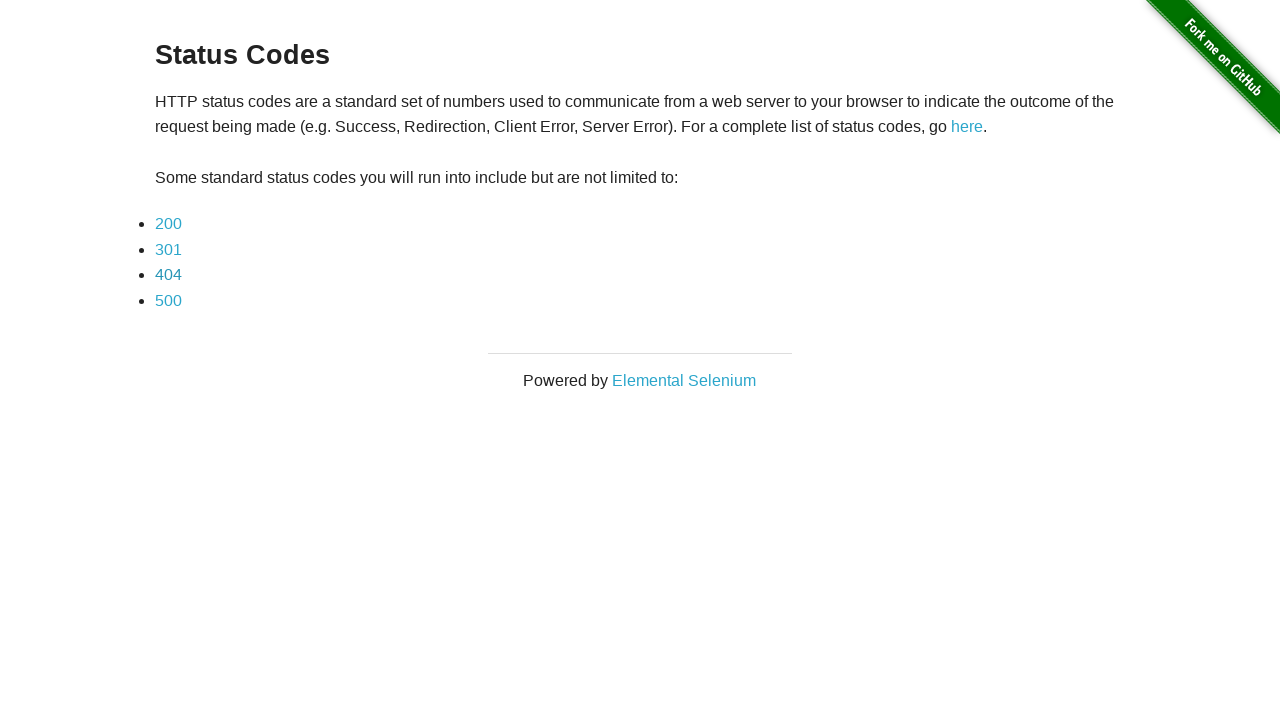

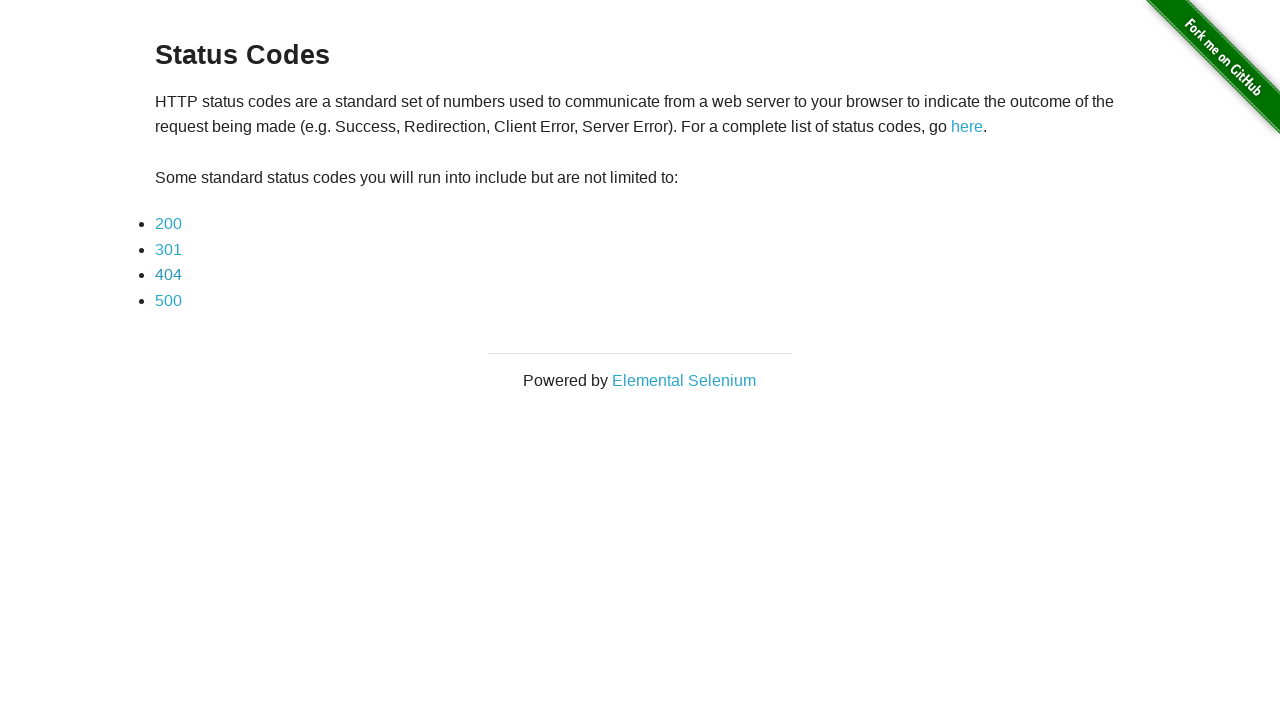